Tests TodoMVC Vue implementation by adding three todo items, marking them all as completed, and clearing completed items

Starting URL: https://todomvc.com/

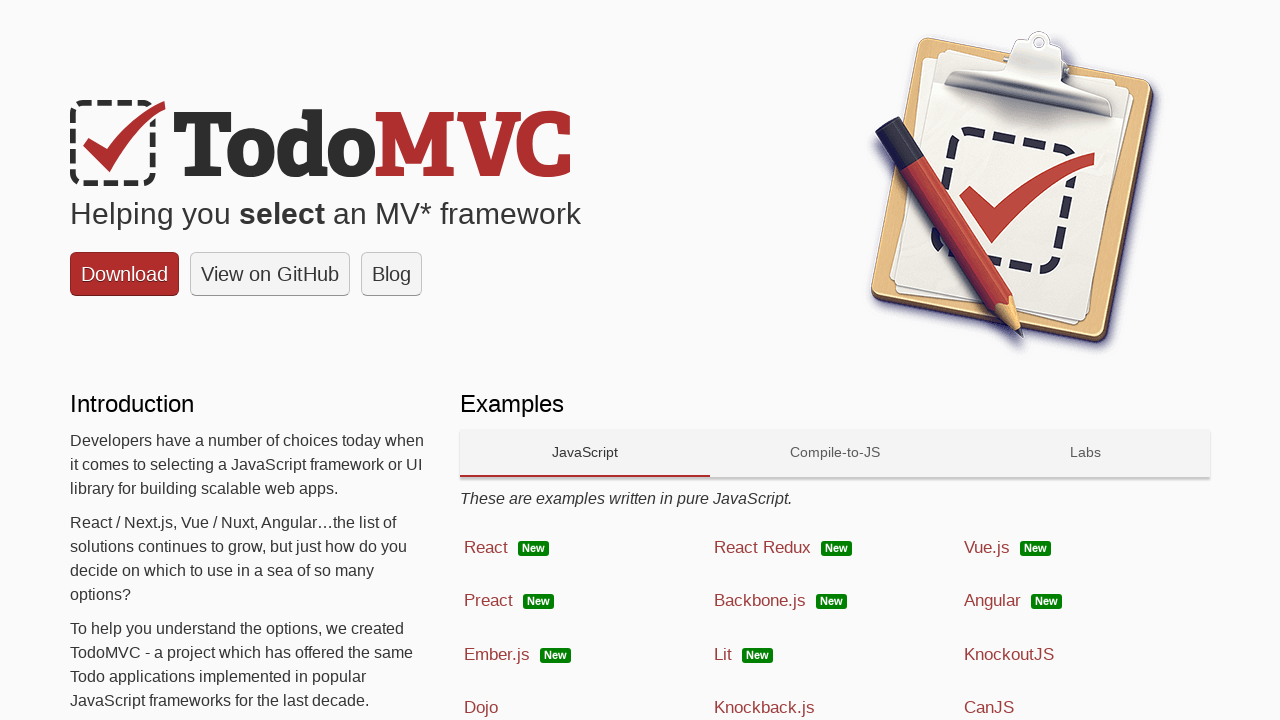

Cleared local storage
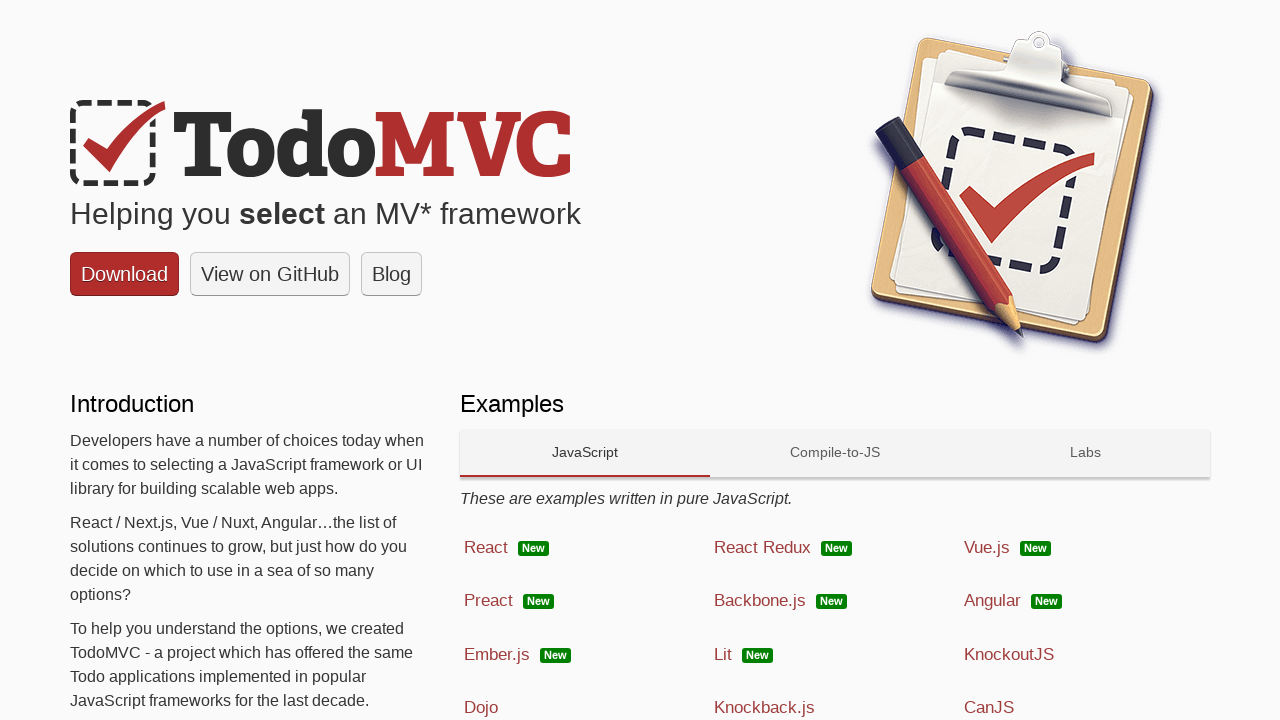

Clicked on Vue TodoMVC example link at (1085, 548) on a[href*="examples/vue/dist"]
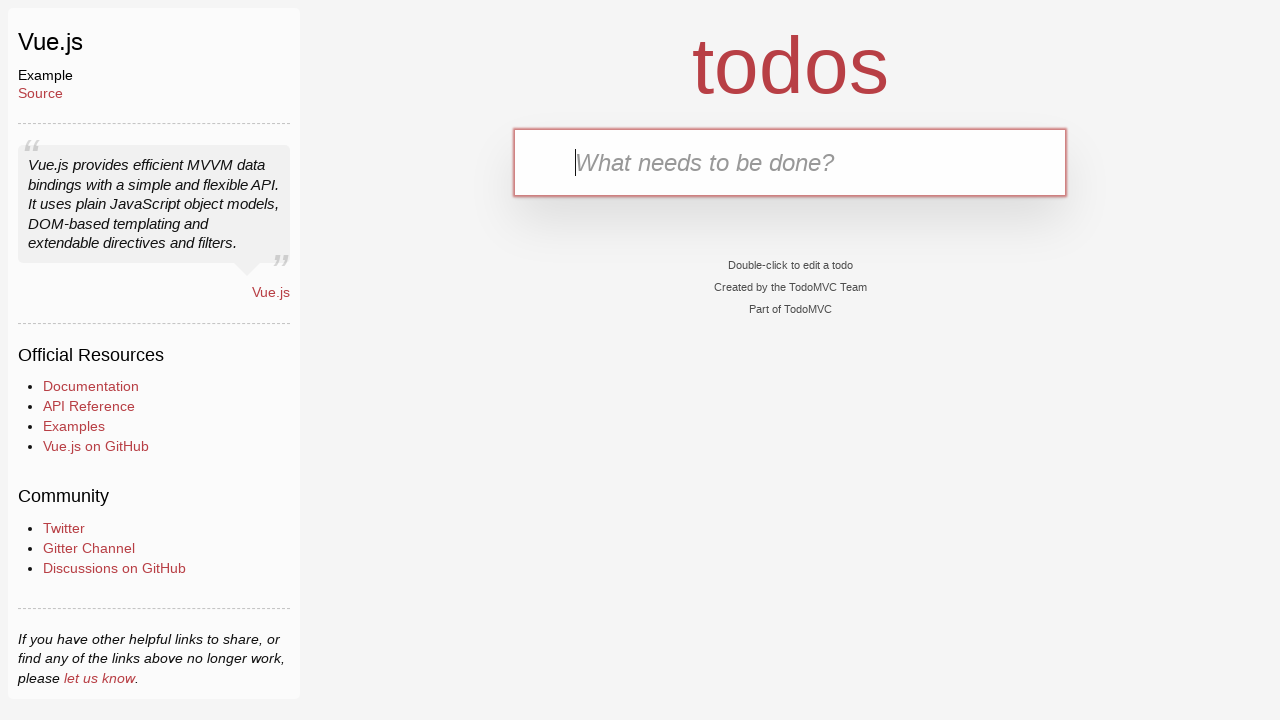

TodoMVC app section loaded
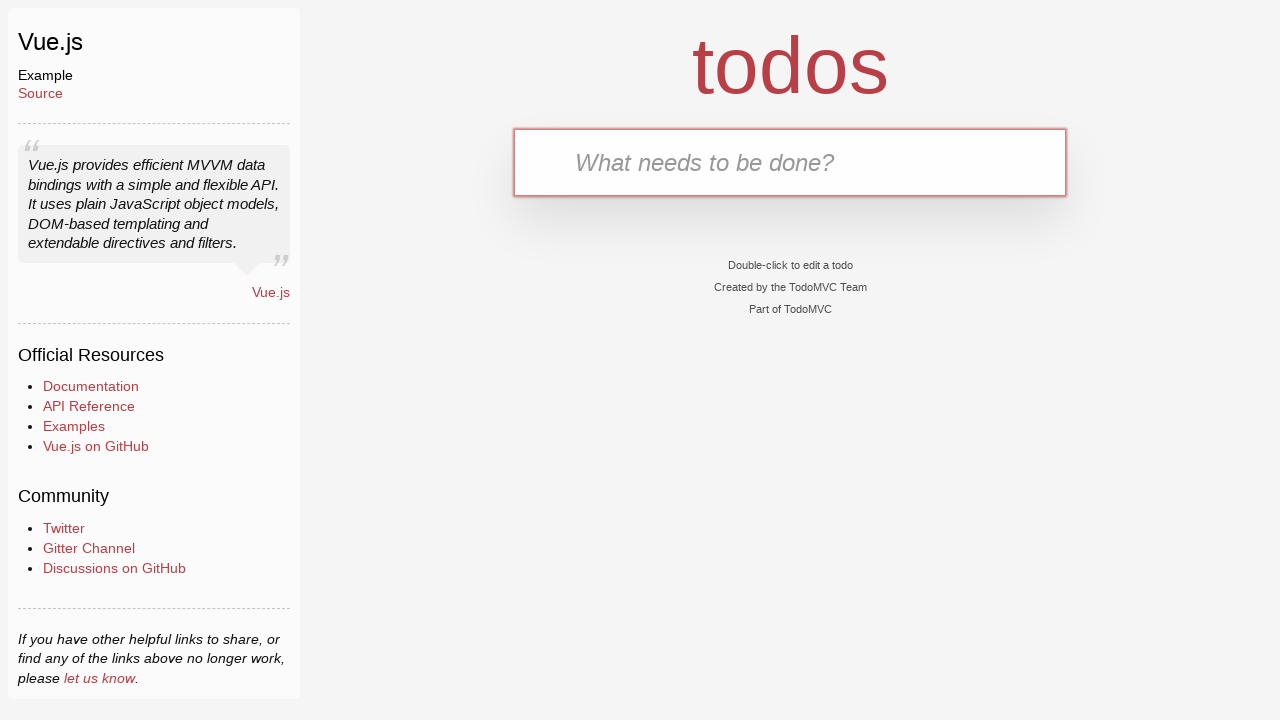

Page fully loaded (domcontentloaded)
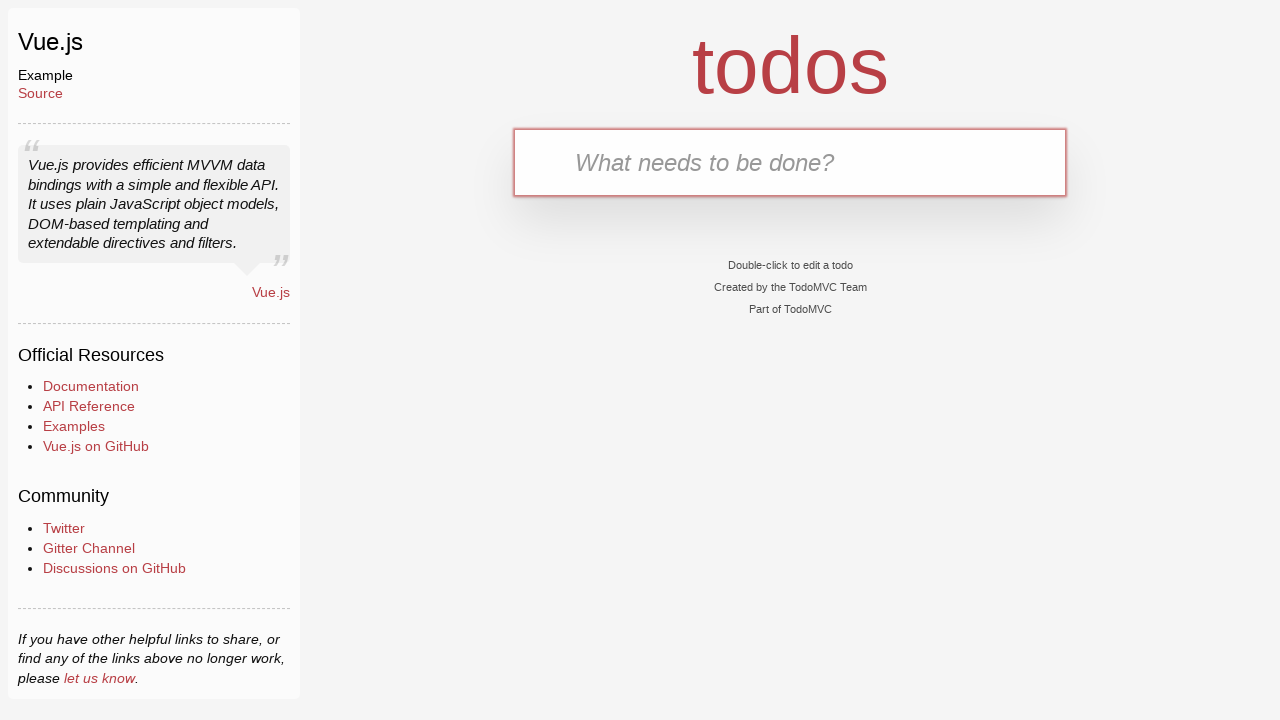

Entered 'Learn Python' in todo input on input.new-todo
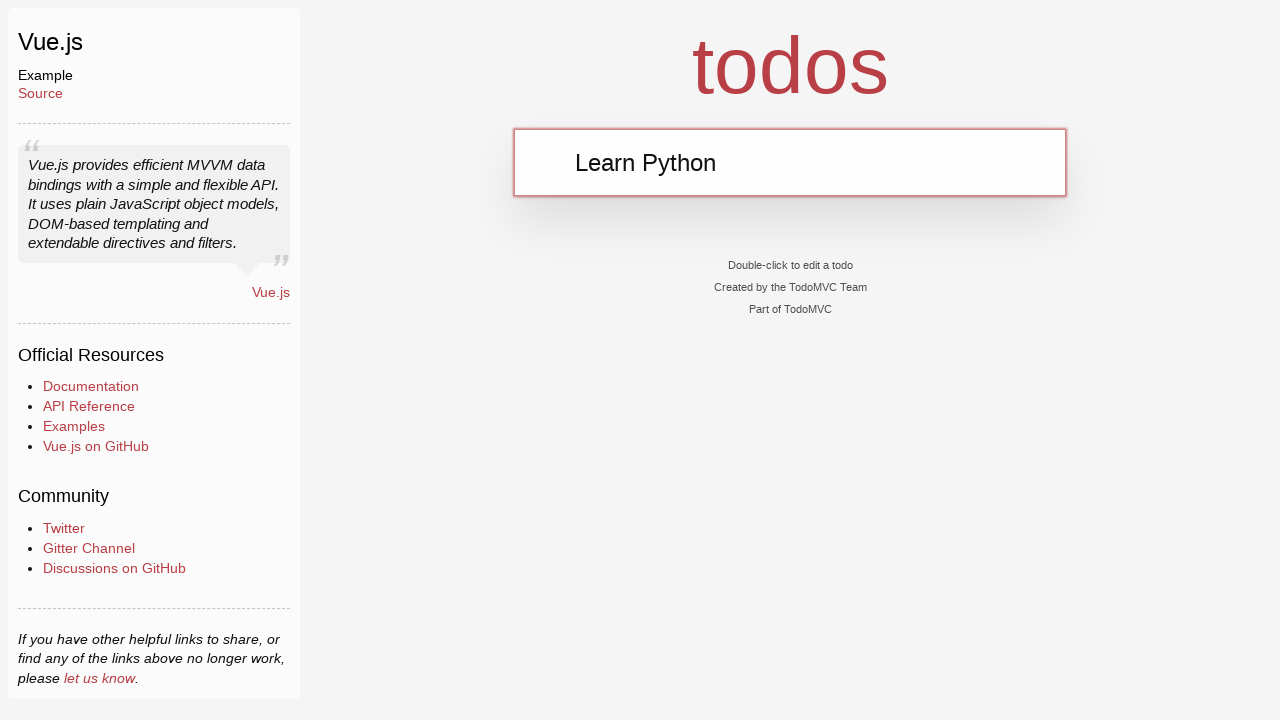

Pressed Enter to add 'Learn Python' todo item on input.new-todo
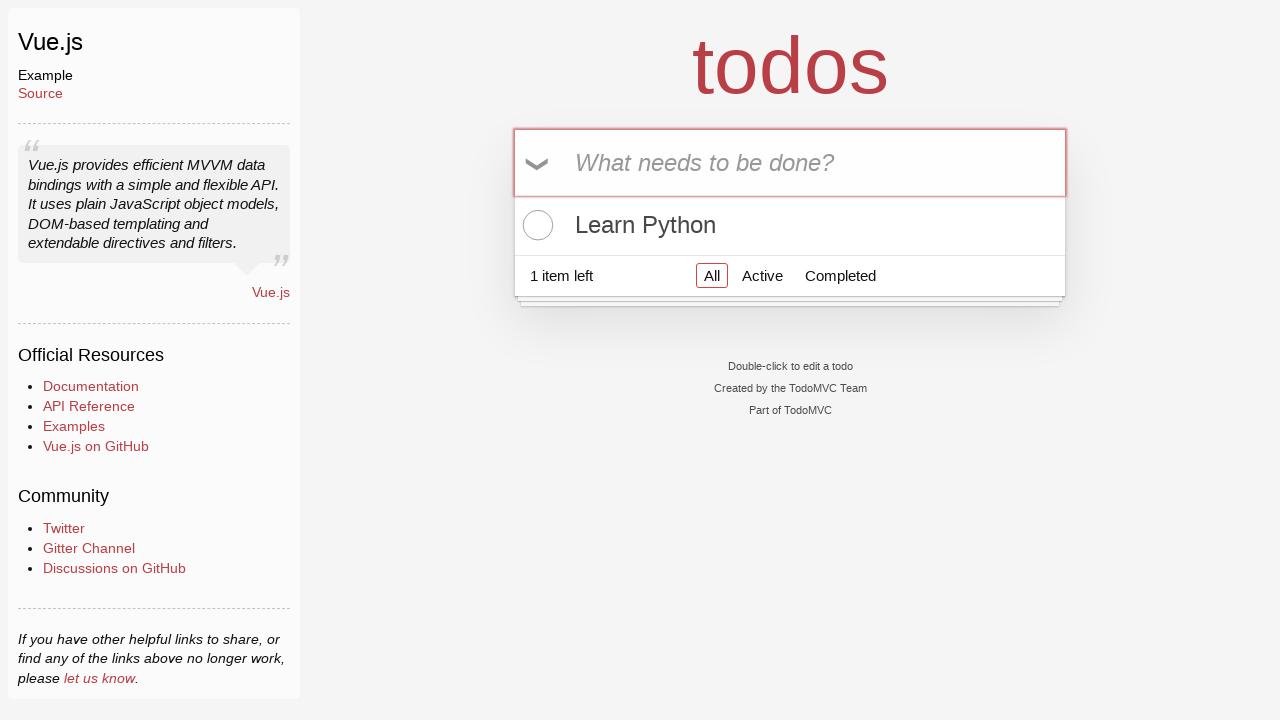

Entered 'Learn JavaScript' in todo input on input.new-todo
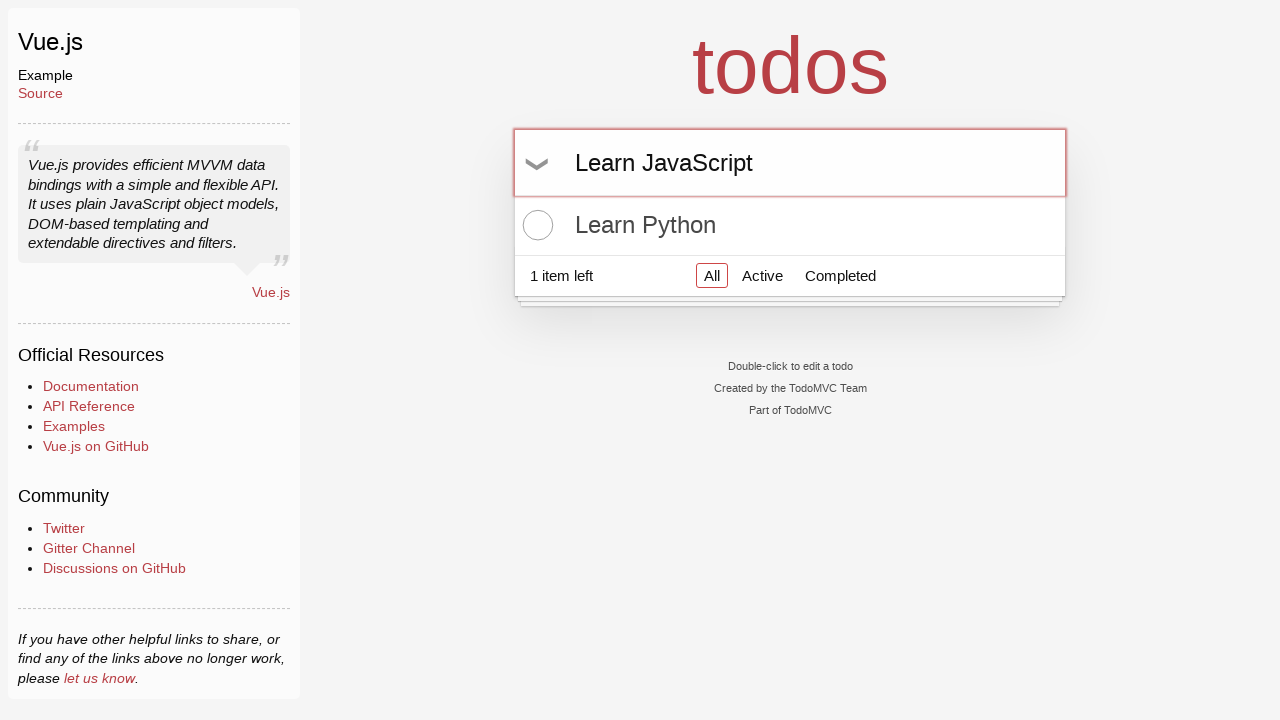

Pressed Enter to add 'Learn JavaScript' todo item on input.new-todo
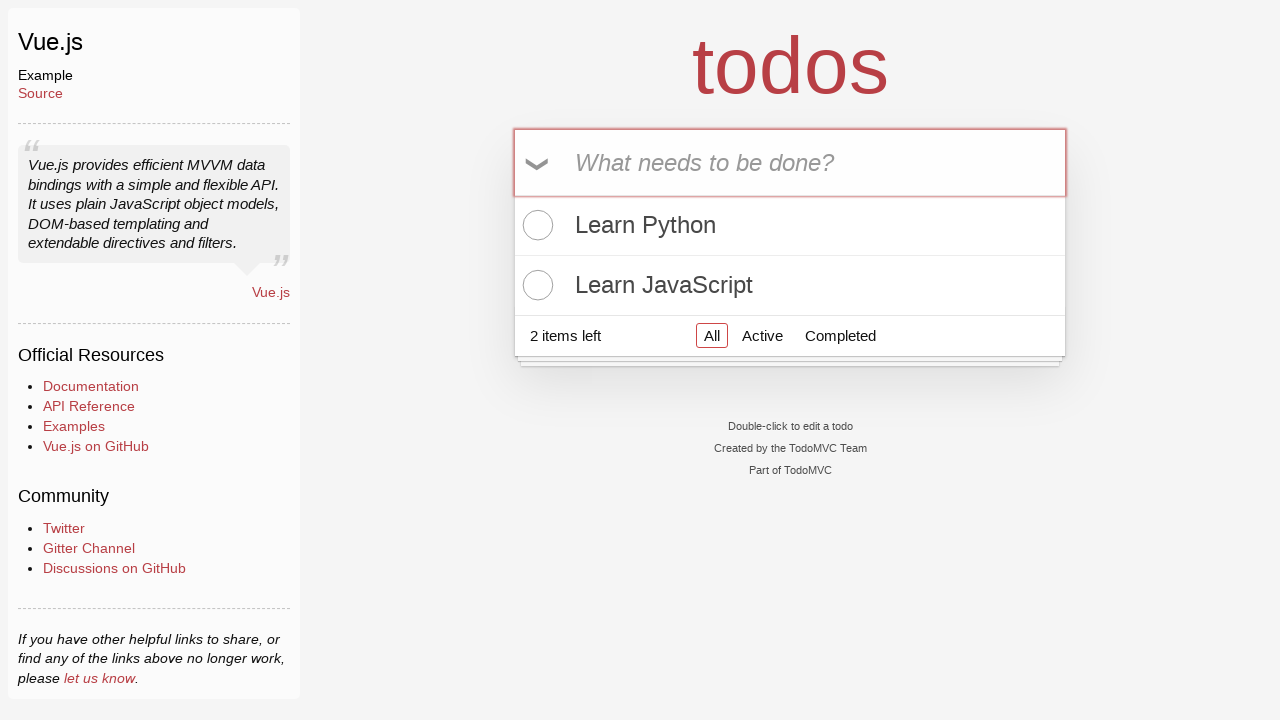

Entered 'Learn PythonSelenium' in todo input on input.new-todo
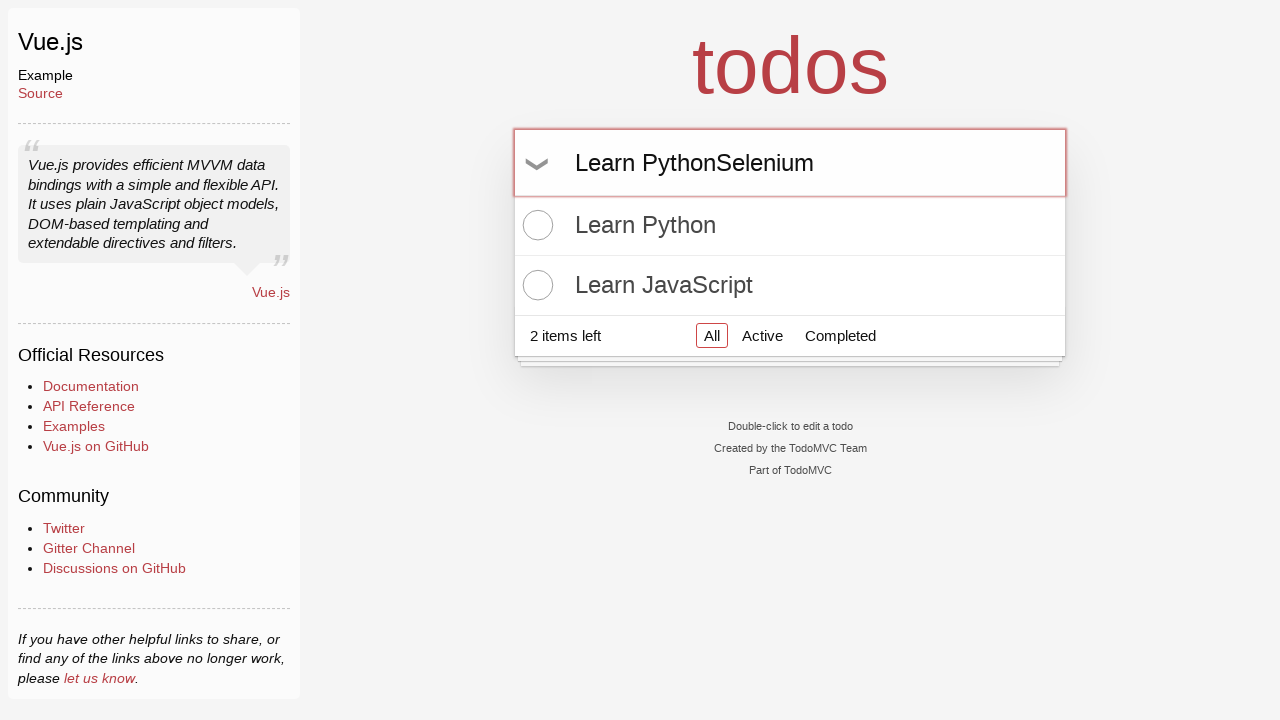

Pressed Enter to add 'Learn PythonSelenium' todo item on input.new-todo
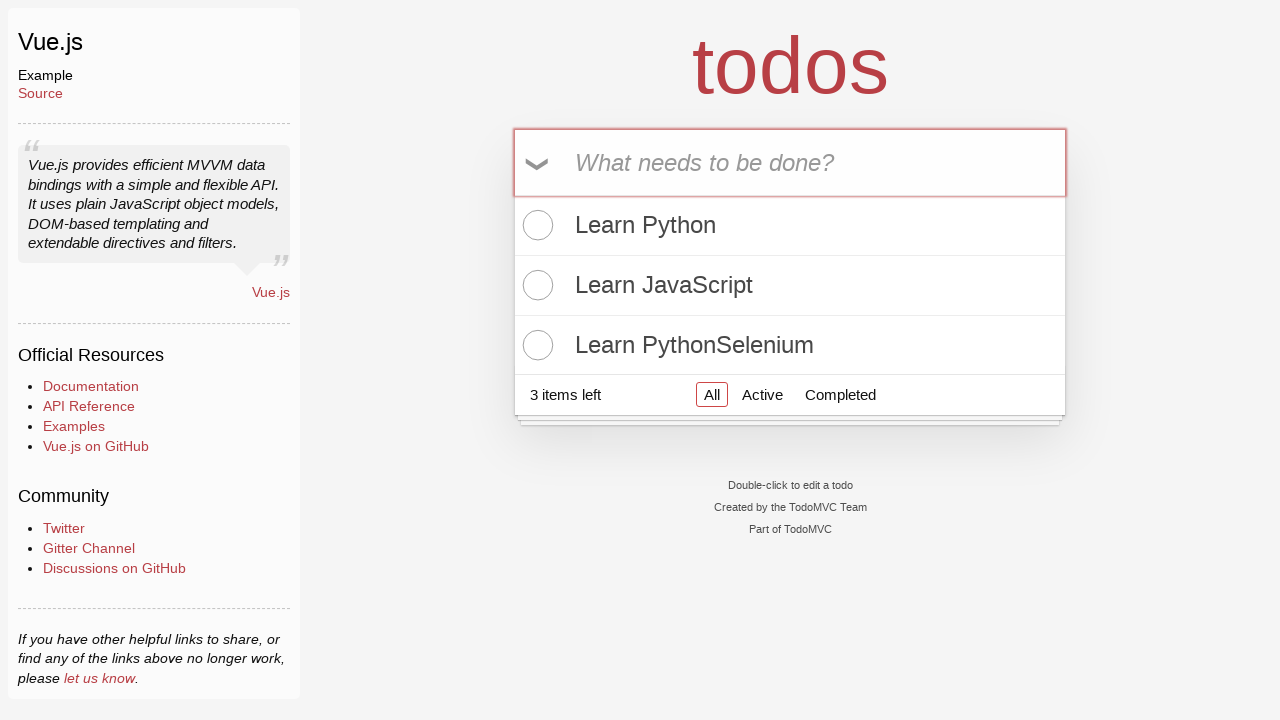

Todo count indicator displayed (3 items added)
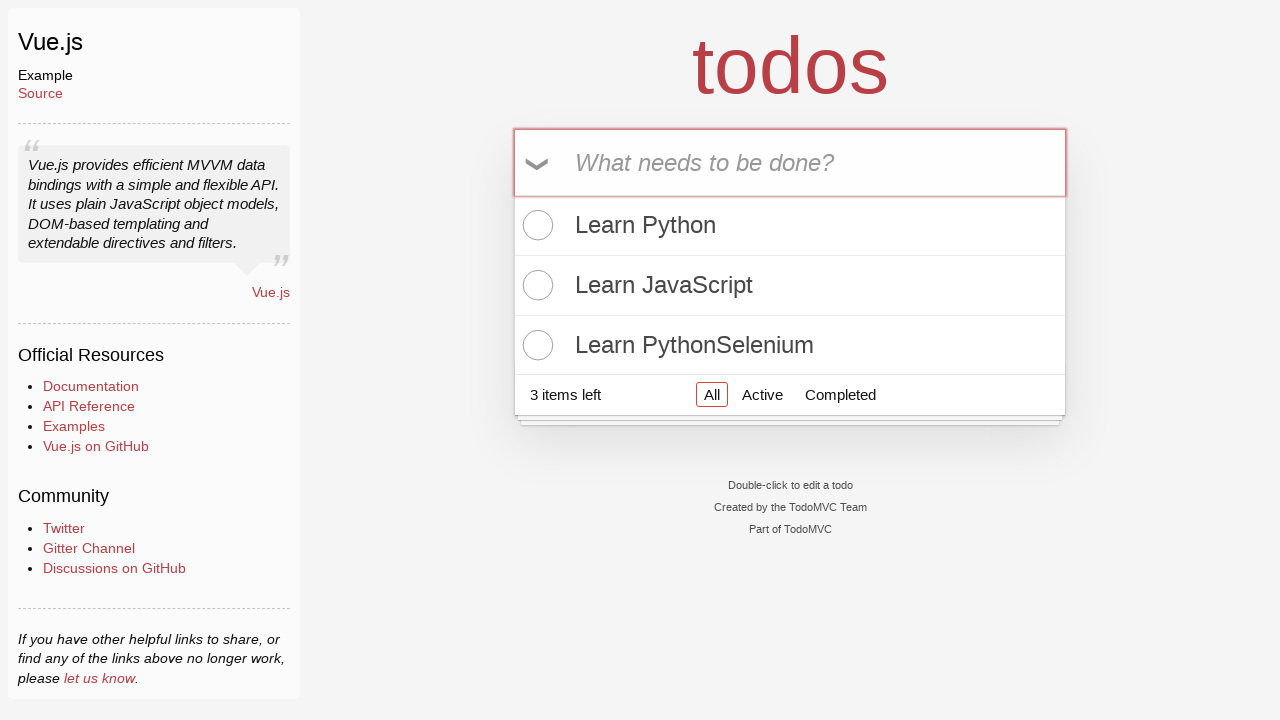

Marked first todo item as completed at (535, 225) on ul.todo-list li input
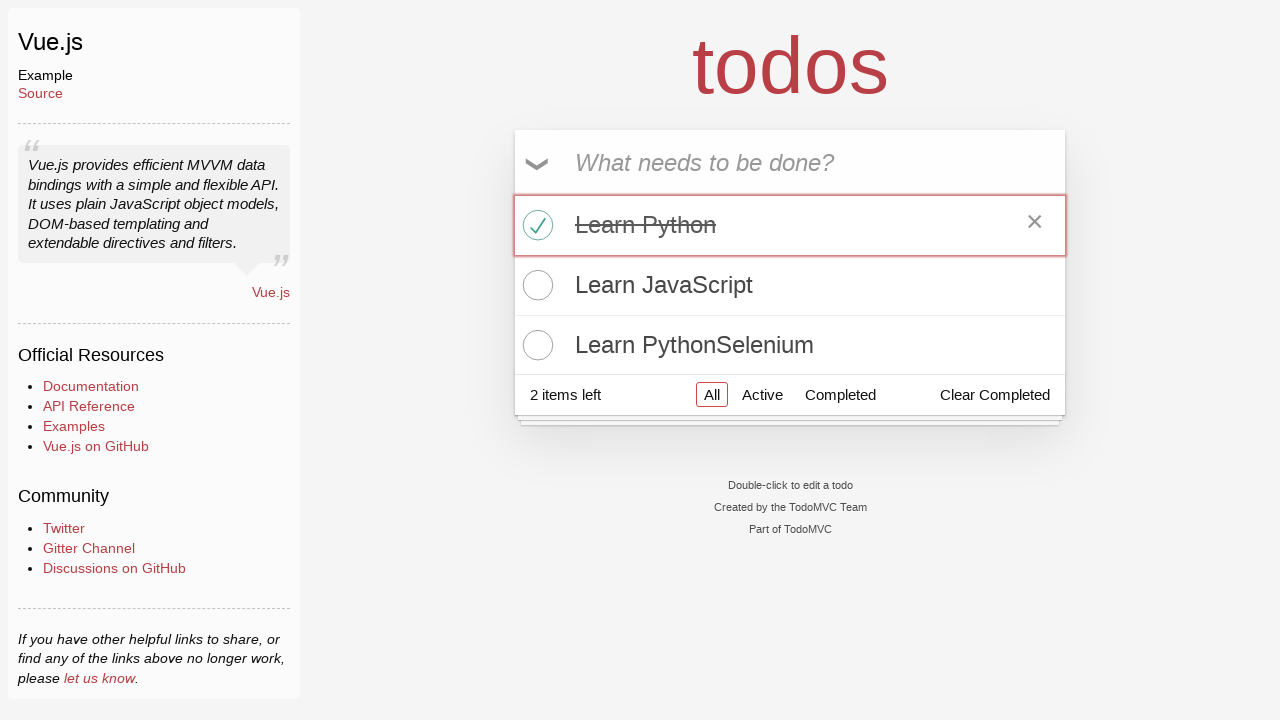

Marked second todo item as completed at (535, 285) on ul.todo-list li:nth-of-type(2) input
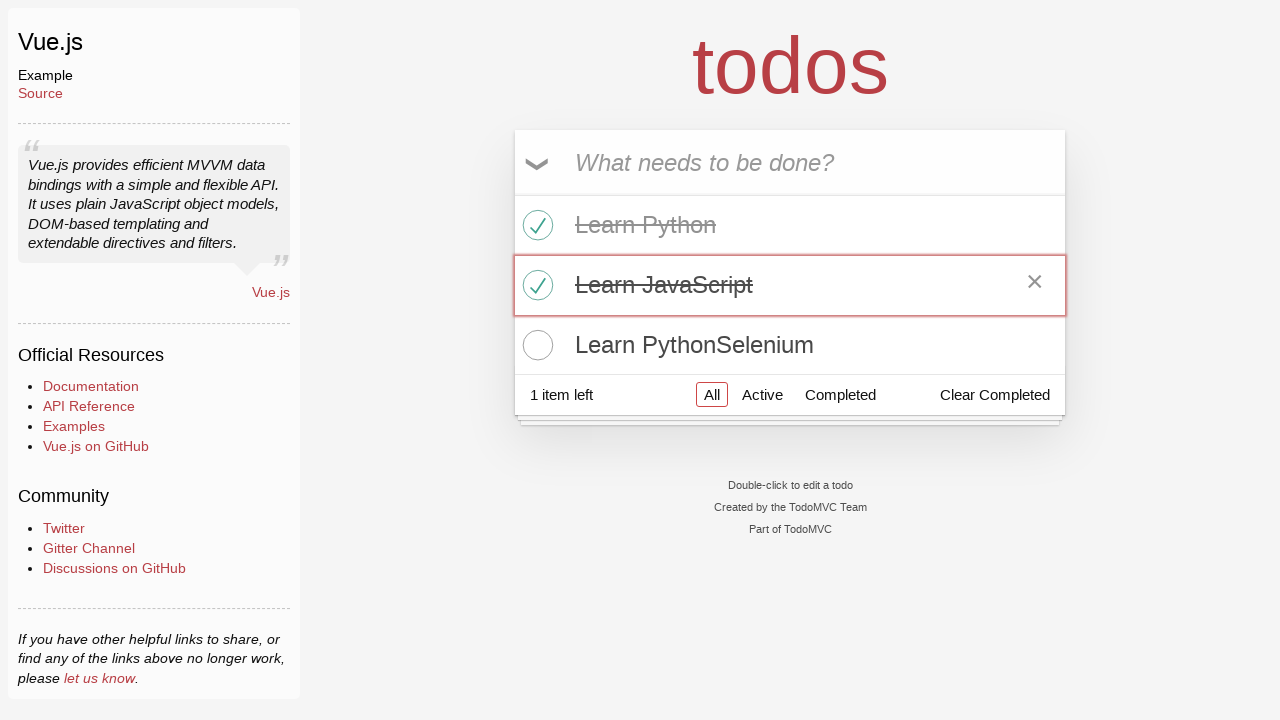

Marked third todo item as completed at (535, 345) on ul.todo-list li:nth-of-type(3) input
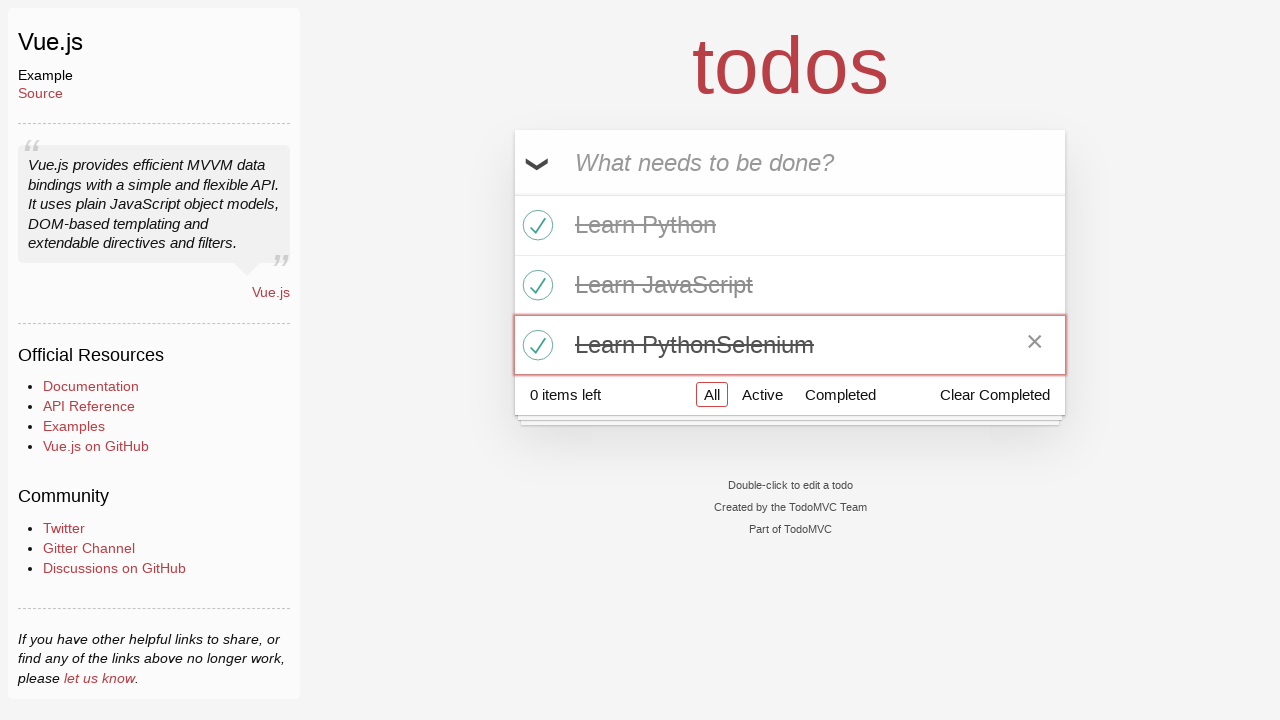

Clicked clear completed button to remove all completed items at (995, 395) on button.clear-completed
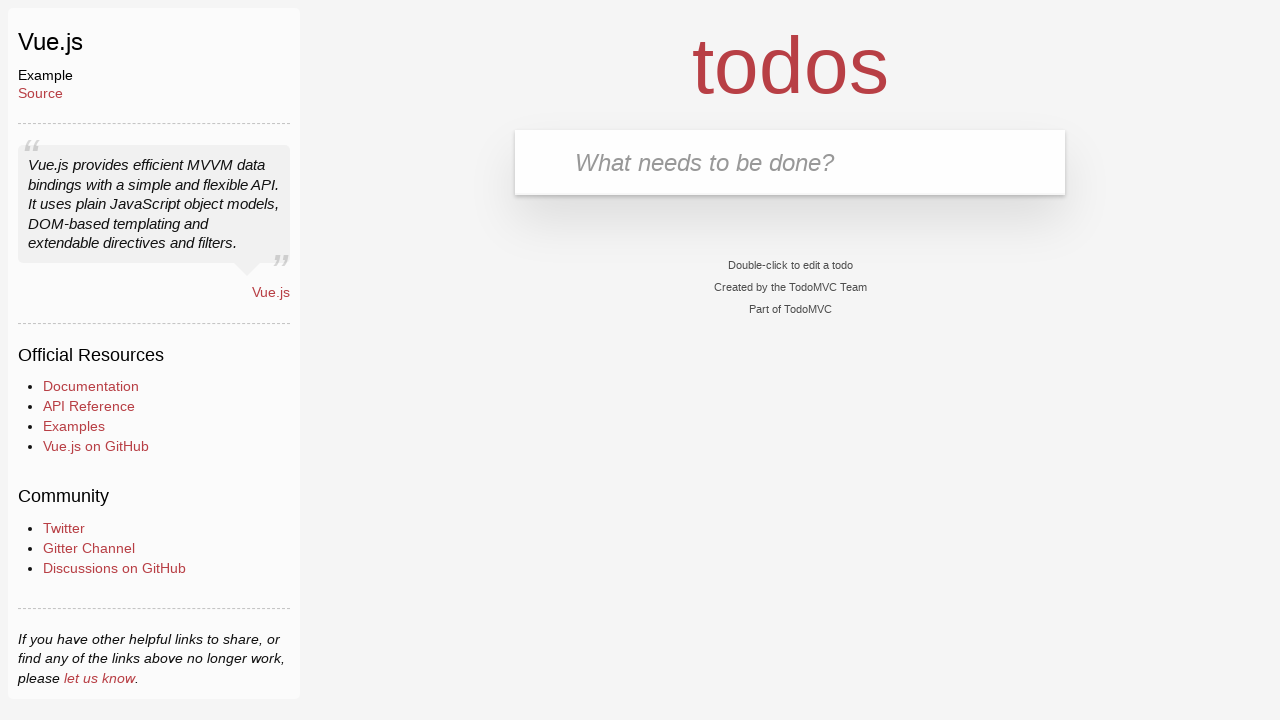

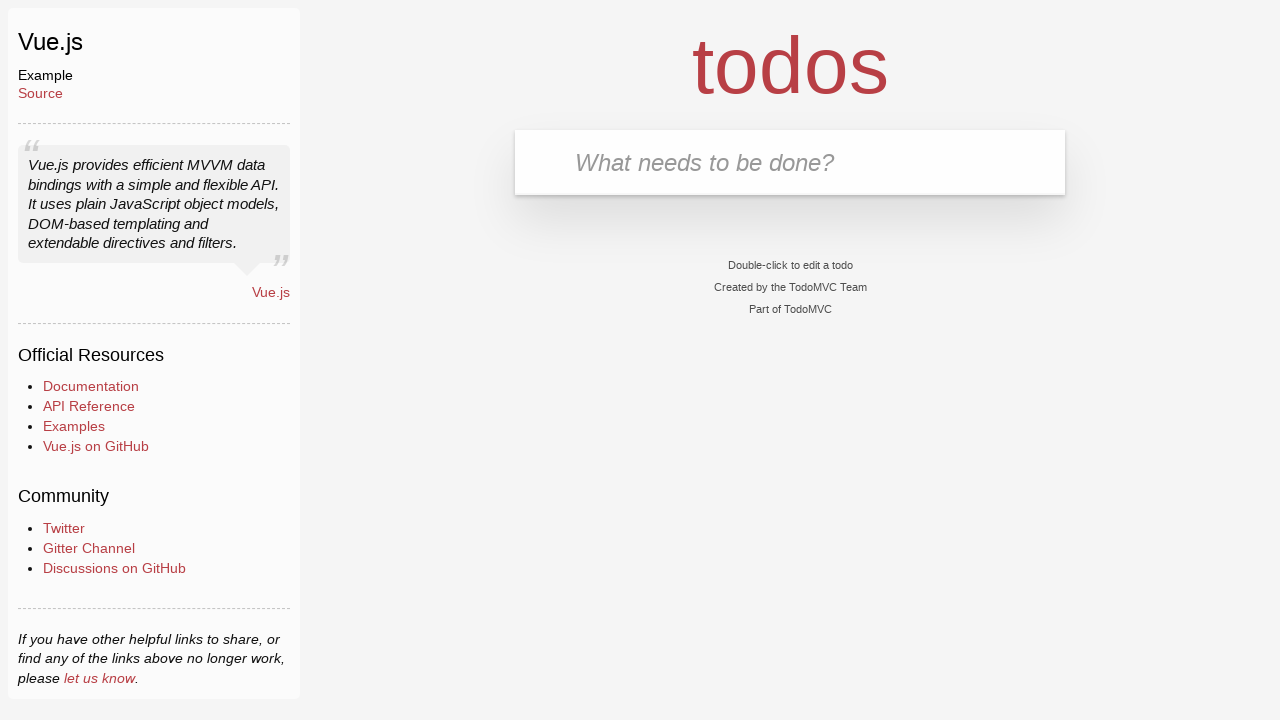